Tests product search functionality on an e-commerce practice site by typing a search query, verifying the filtered results count, and adding products to cart including a specific product (Cashews).

Starting URL: https://rahulshettyacademy.com/seleniumPractise/#/

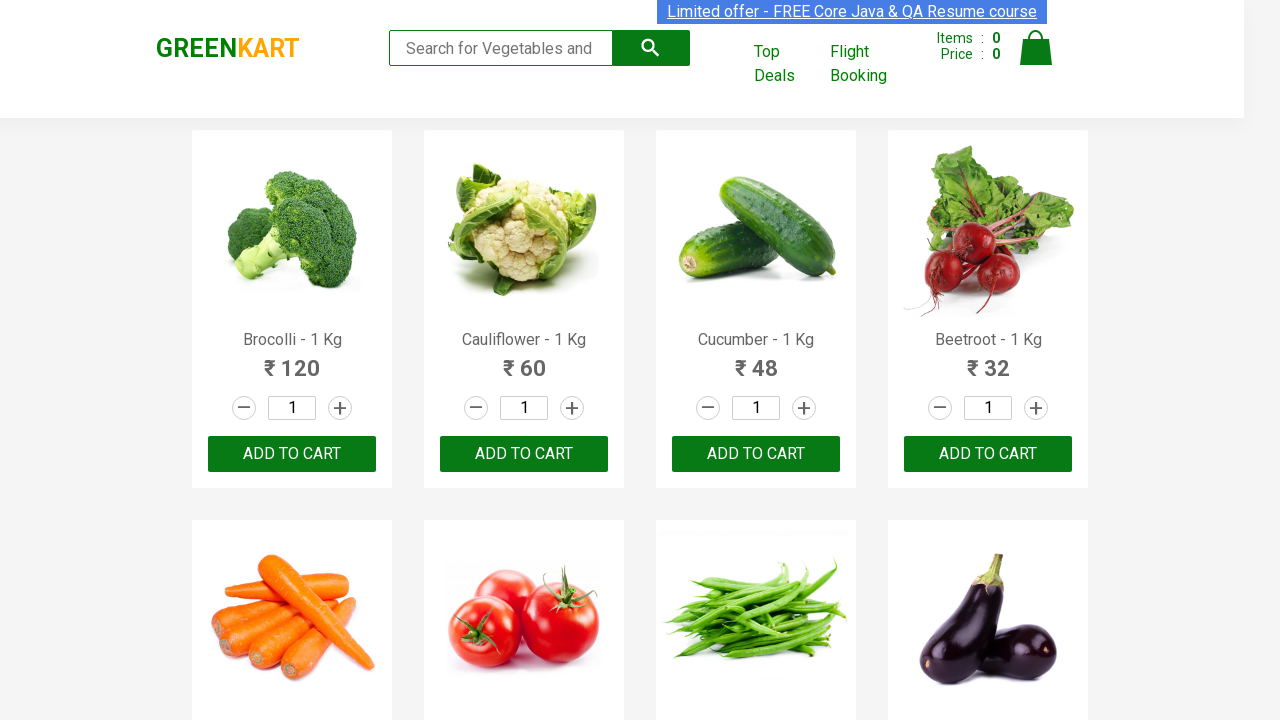

Filled search form with 'ca' query on .search-form input
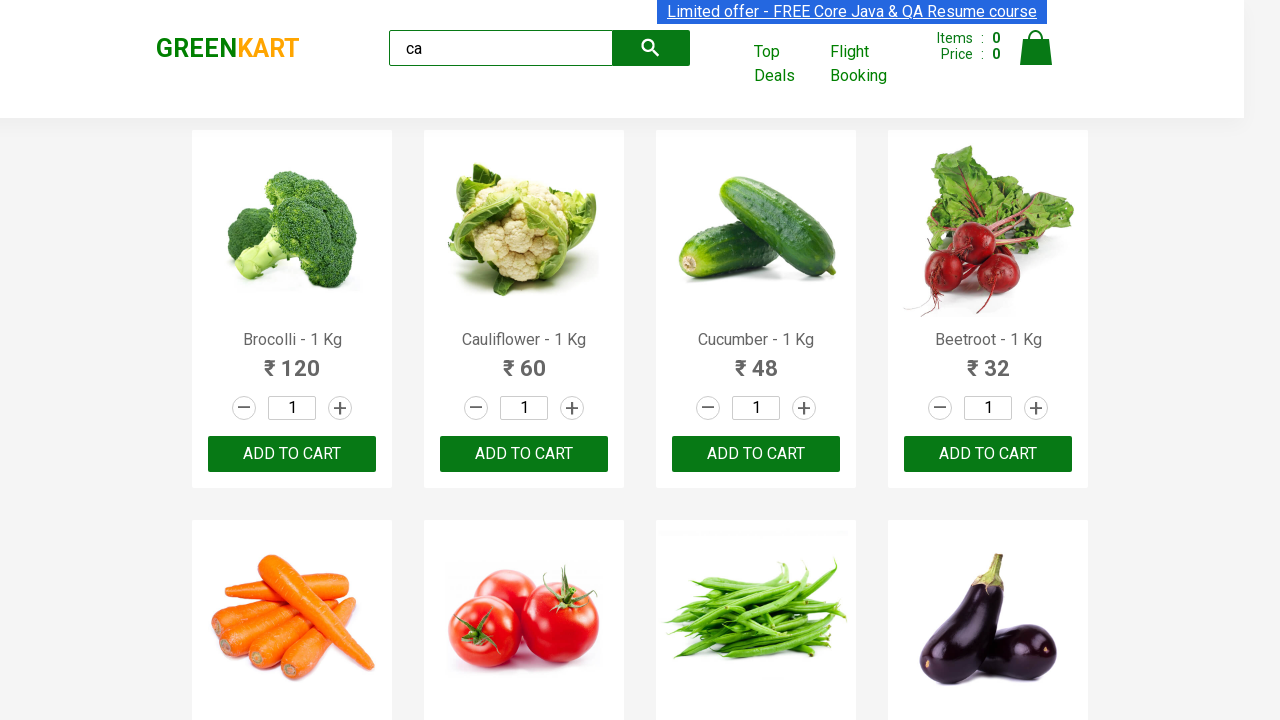

Waited 1 second for search results to filter
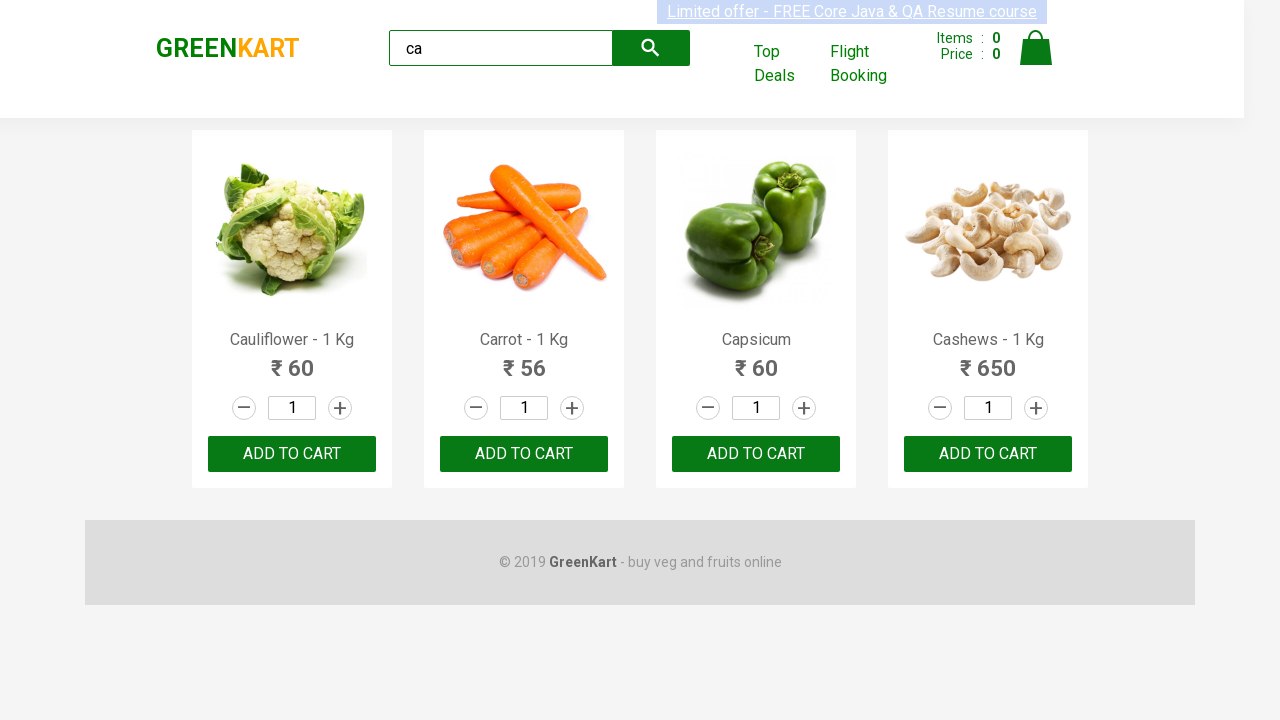

Verified filtered product results are visible
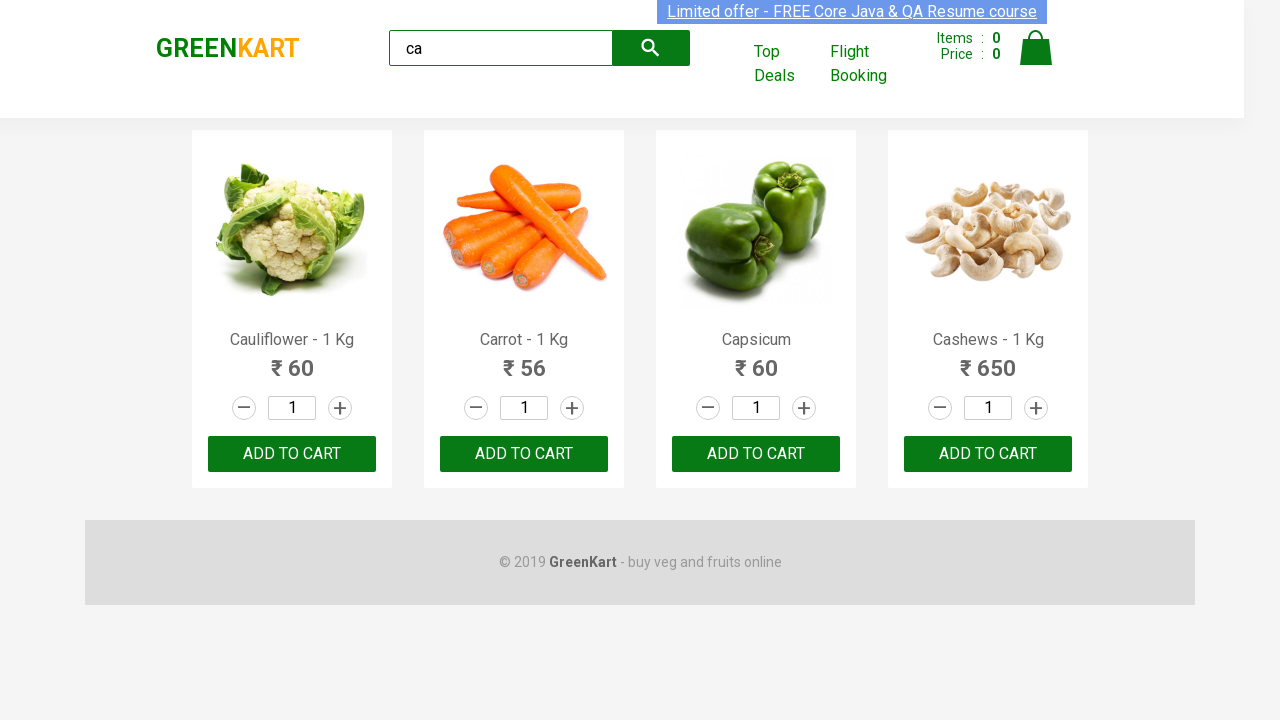

Located all visible products on the page
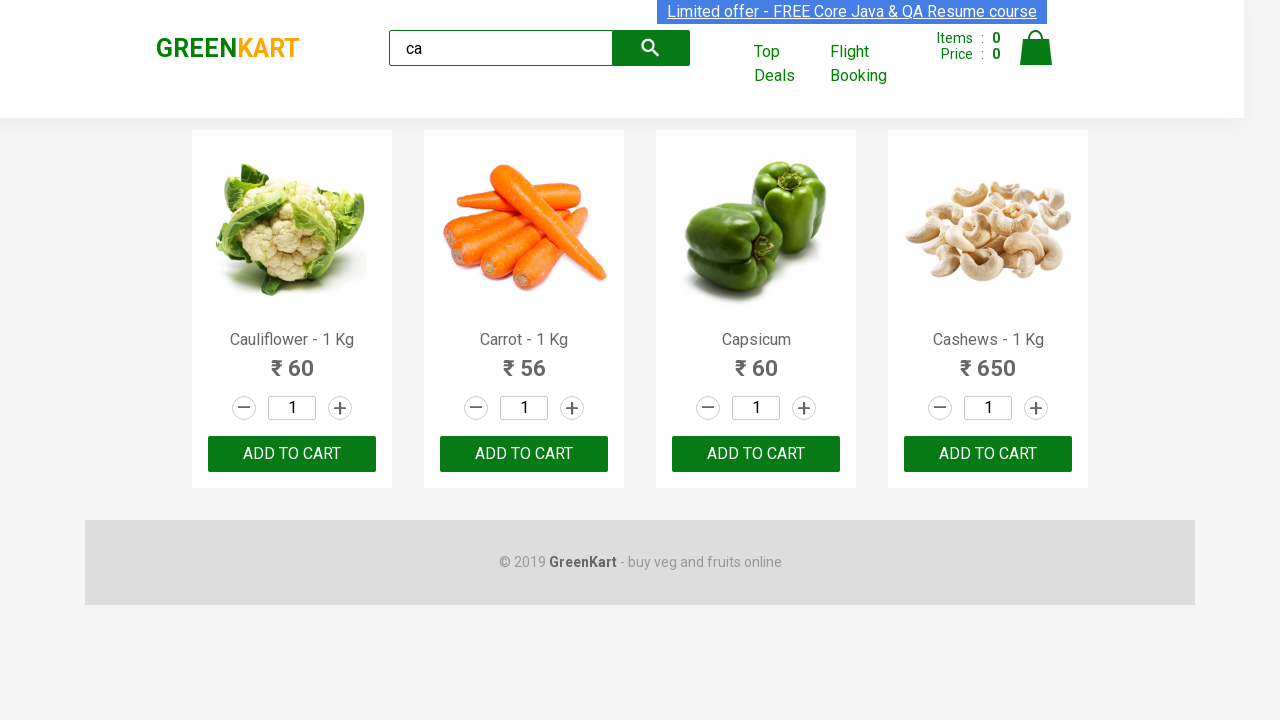

Clicked ADD TO CART button on the second product at (524, 454) on .products .product >> nth=1 >> text=ADD TO CART
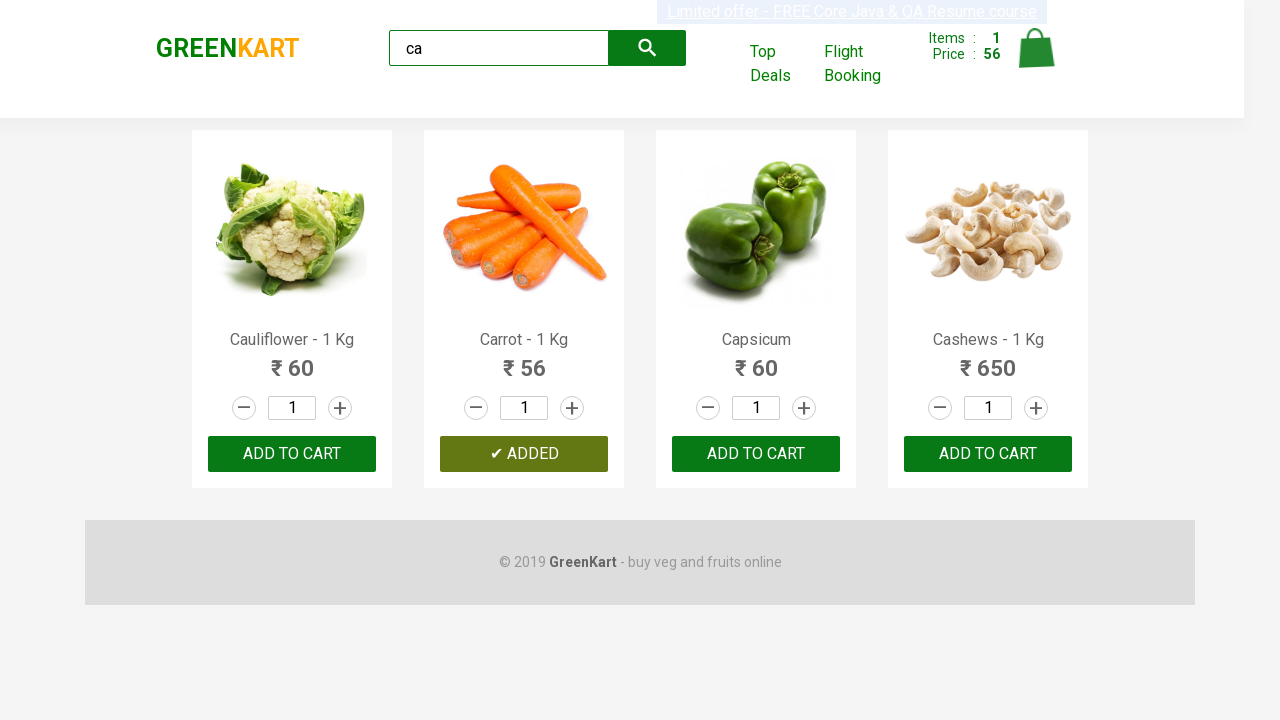

Retrieved all products from the page
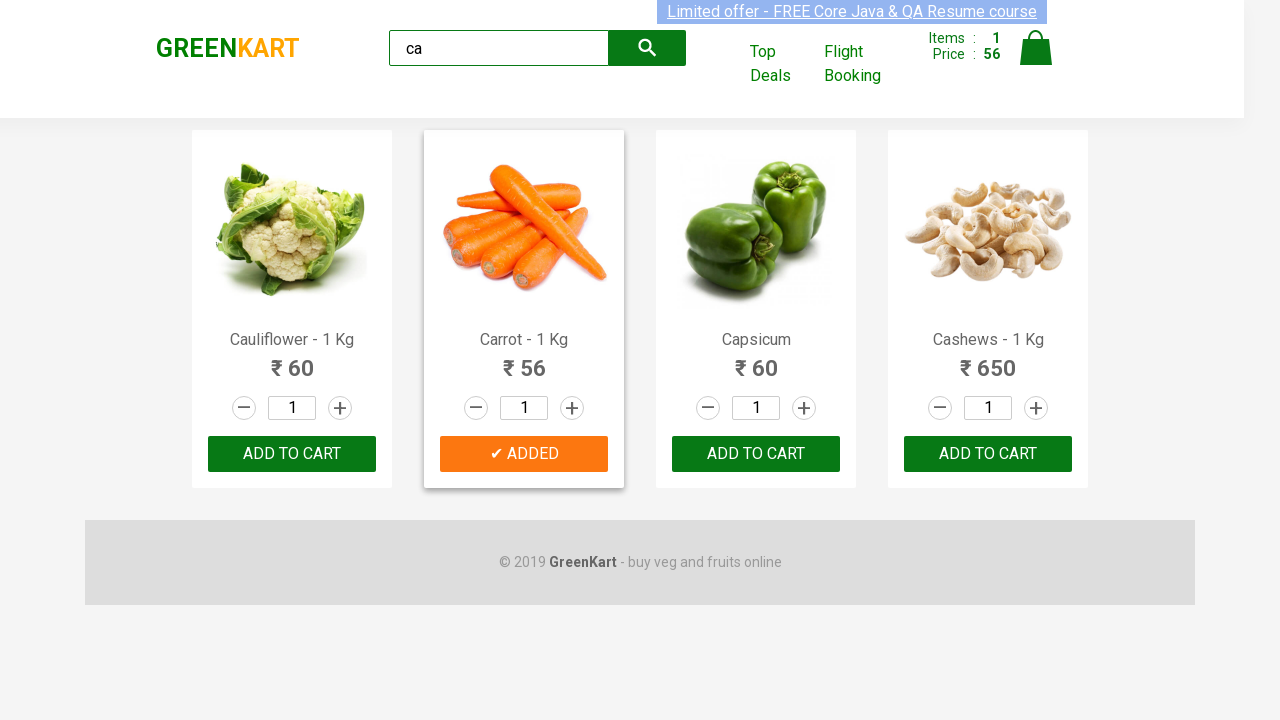

Retrieved product name: Cauliflower - 1 Kg
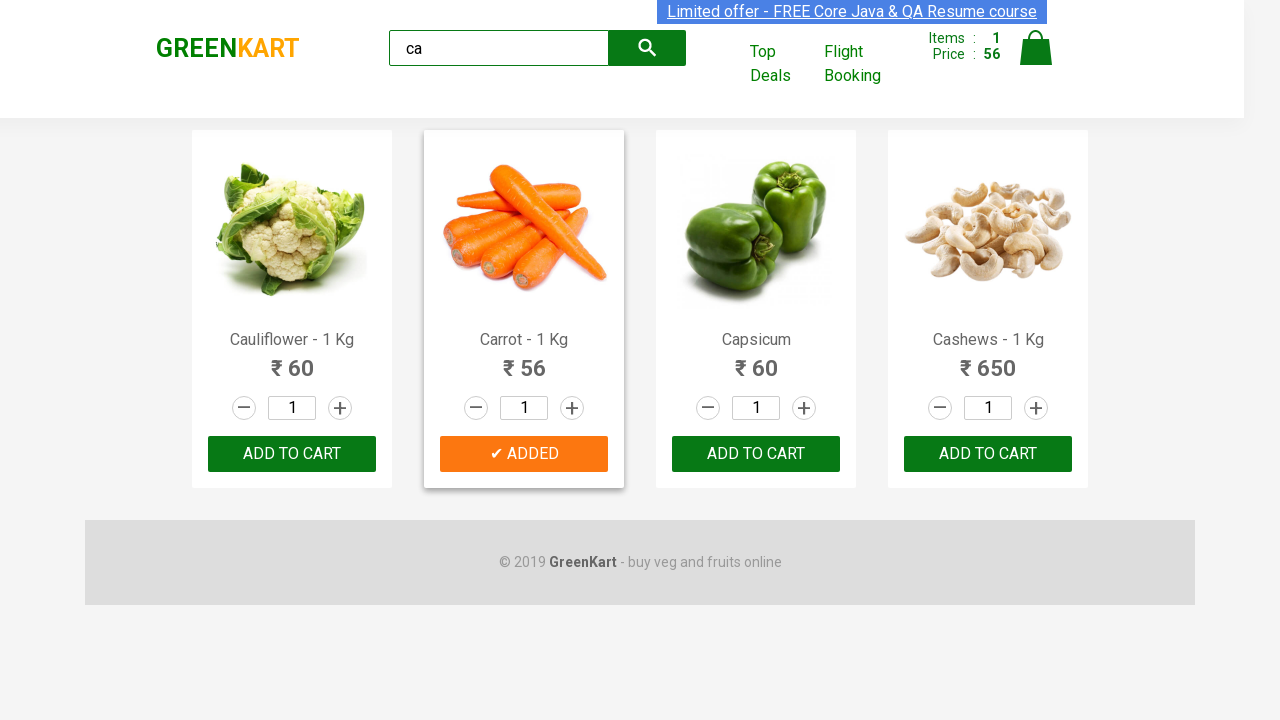

Retrieved product name: Carrot - 1 Kg
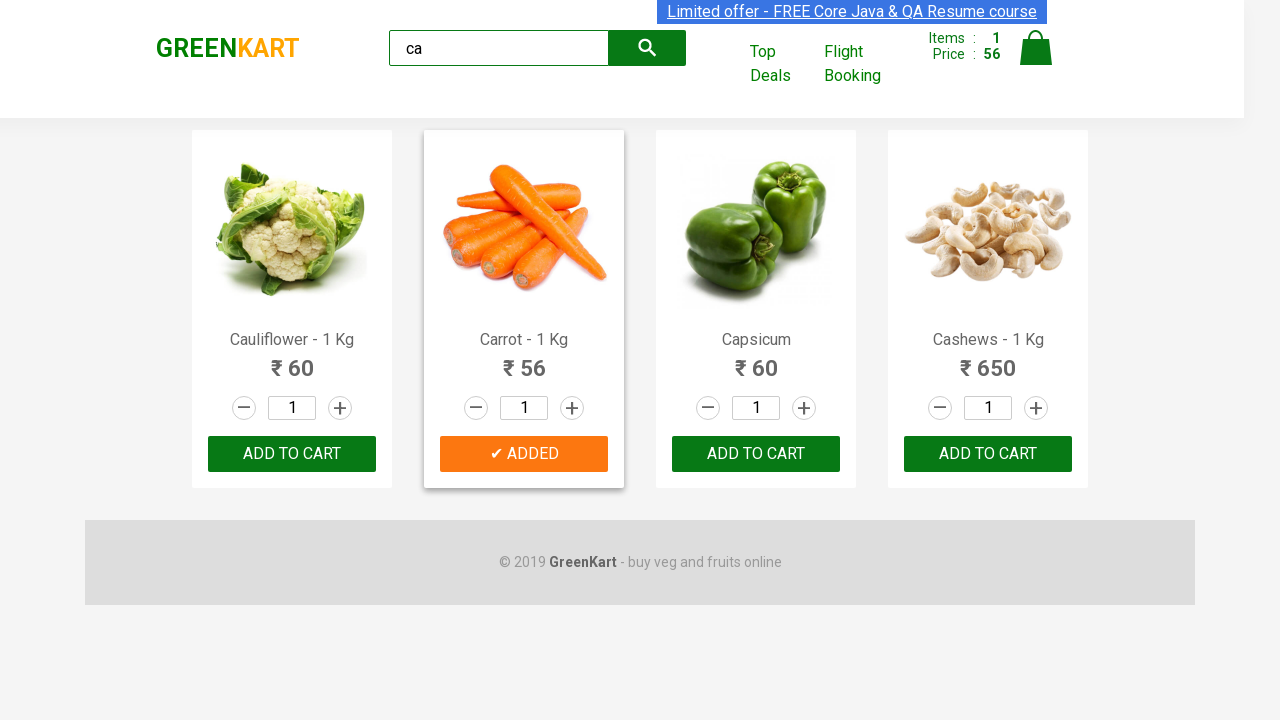

Retrieved product name: Capsicum
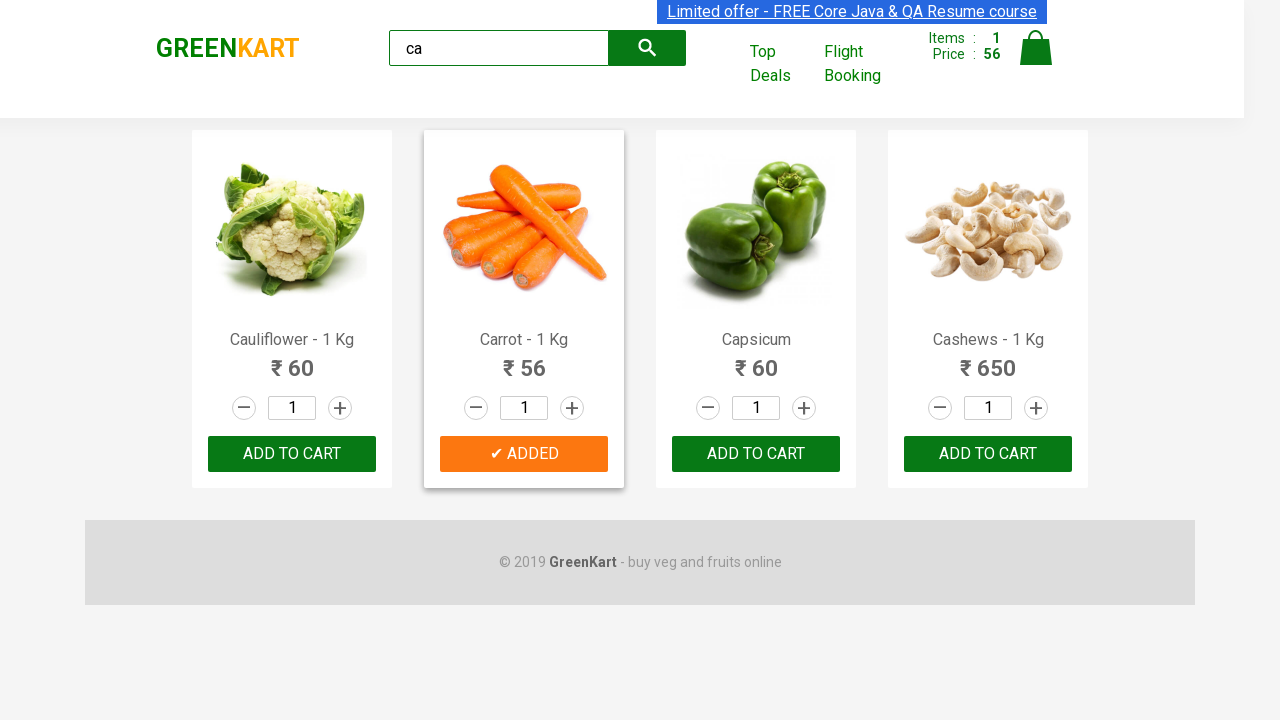

Retrieved product name: Cashews - 1 Kg
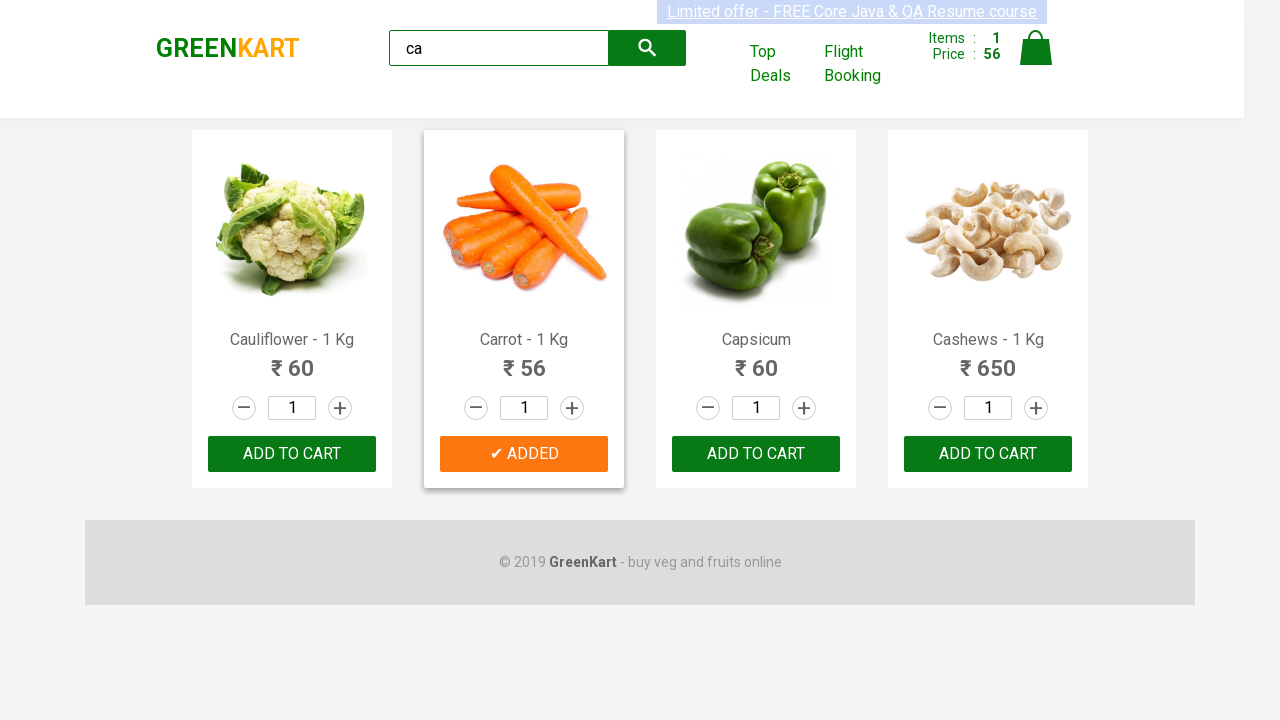

Found Cashews product and clicked ADD TO CART button at (988, 454) on .products .product >> nth=3 >> button
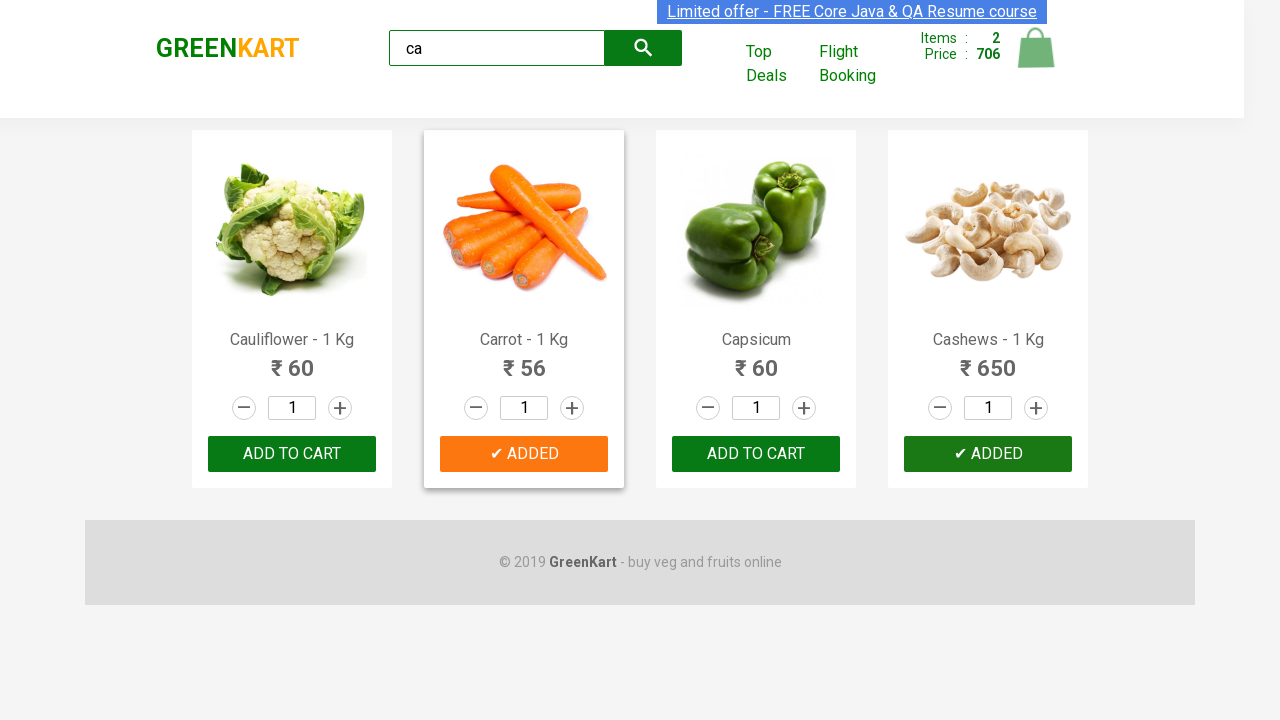

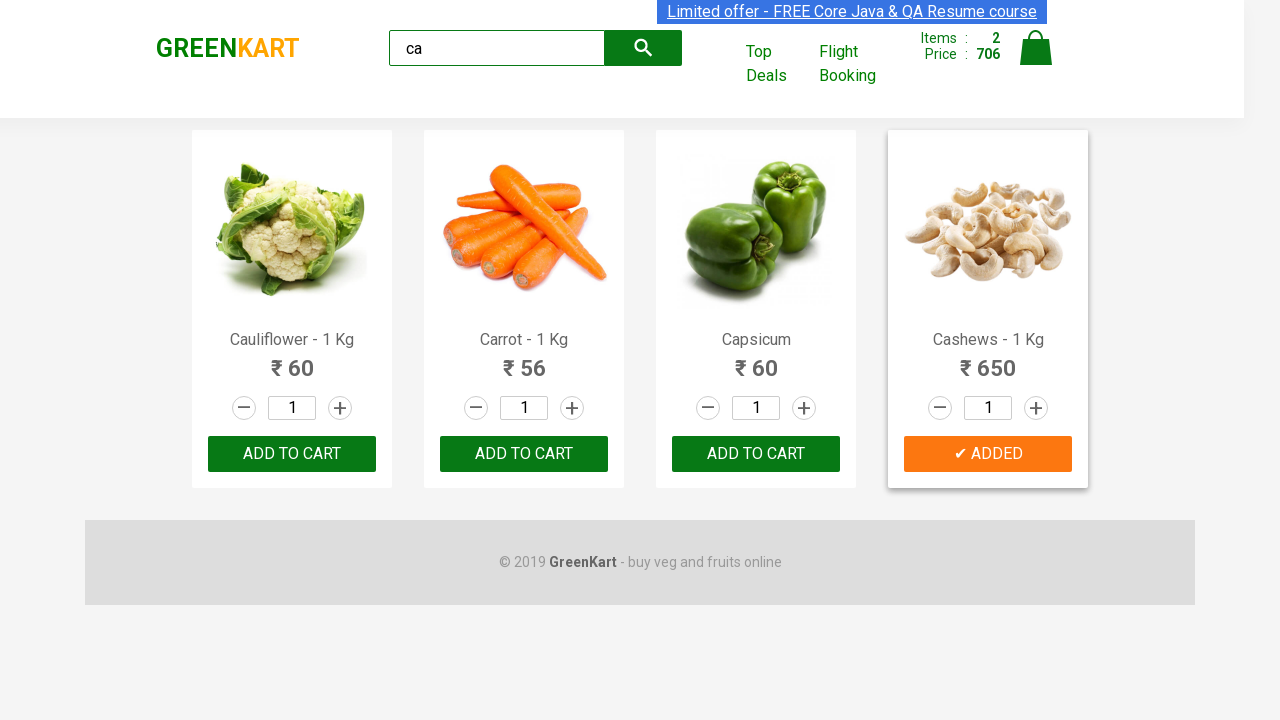